Tests keyboard interaction by pressing the Enter key and verifying the result message displays correctly

Starting URL: https://the-internet.herokuapp.com/key_presses

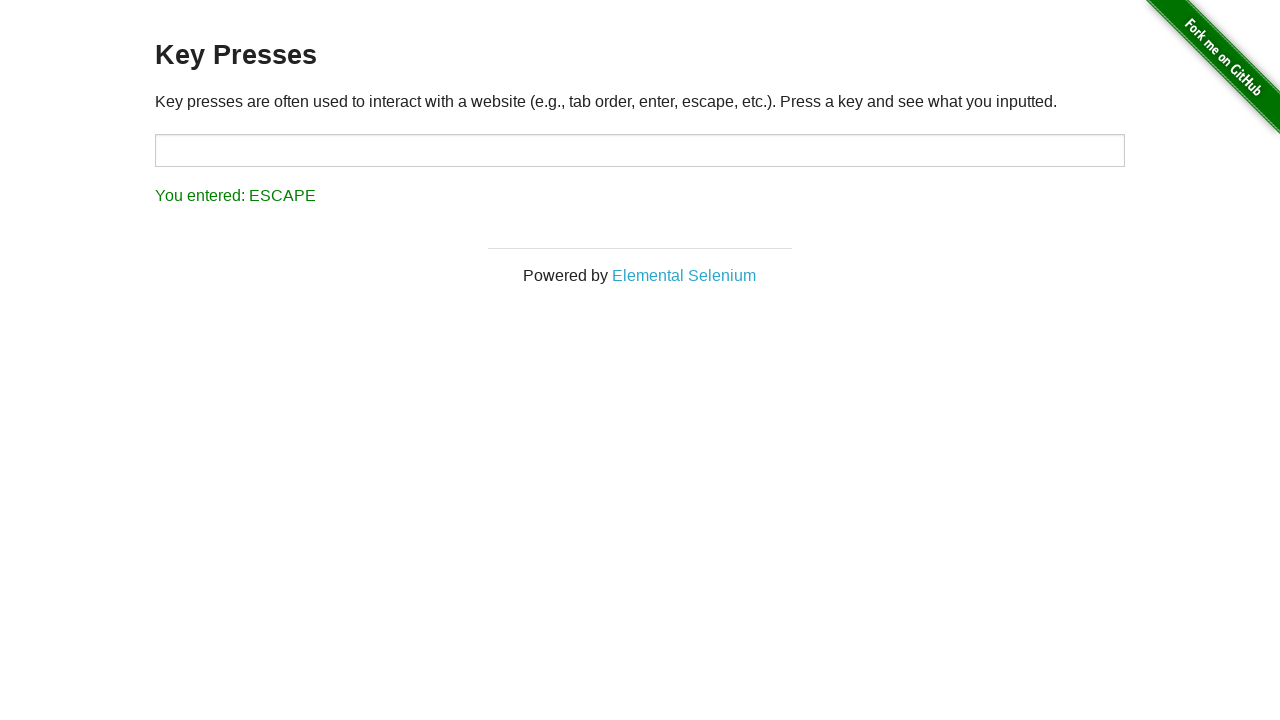

Pressed Enter key
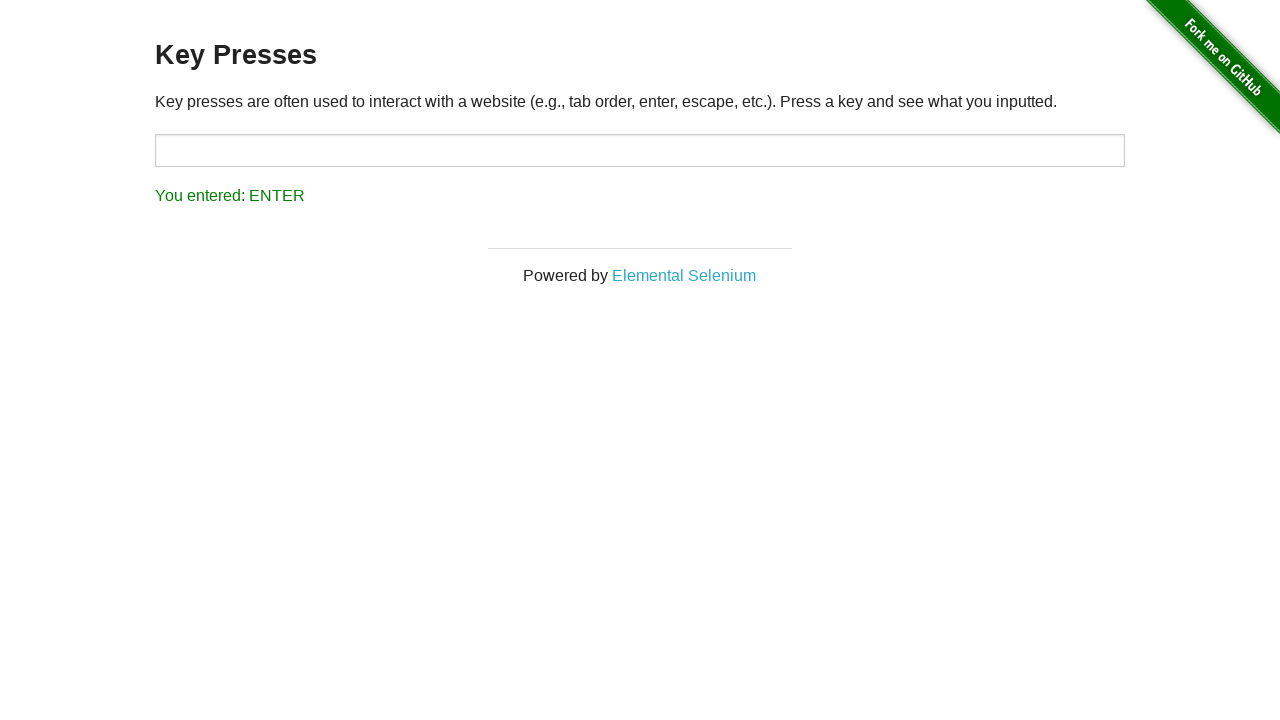

Result message displayed with 'You entered: ENTER' text
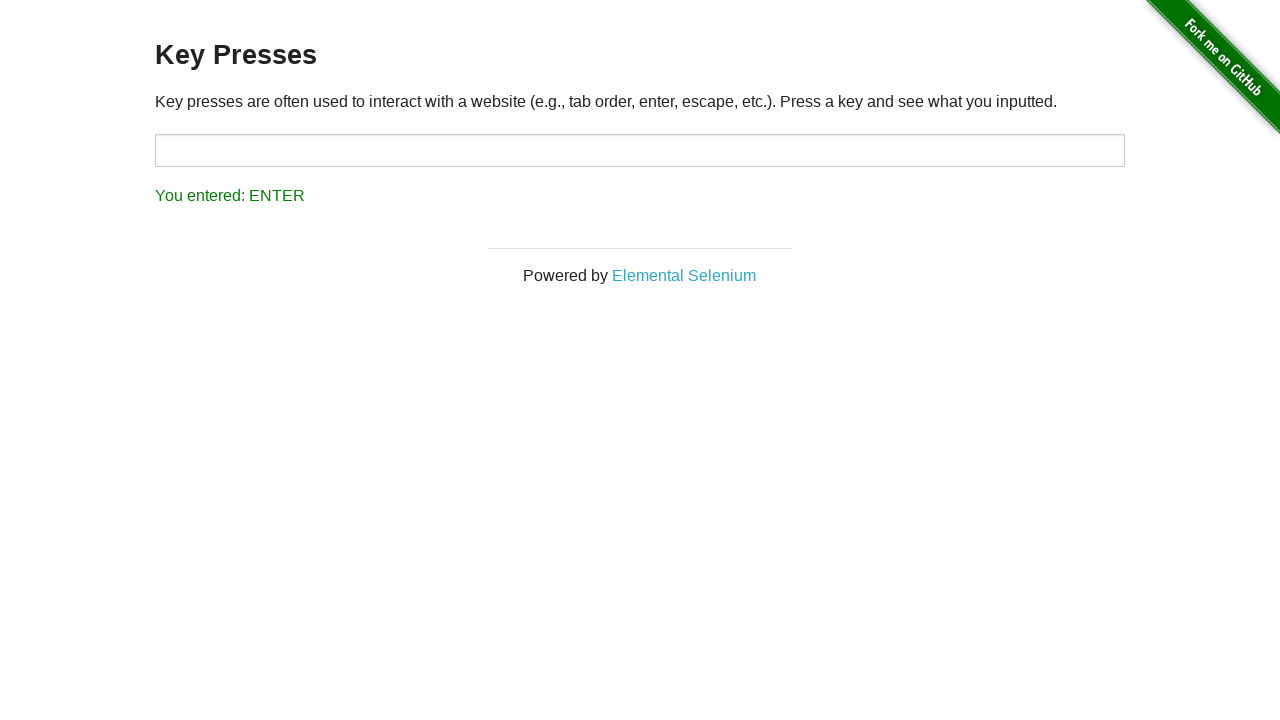

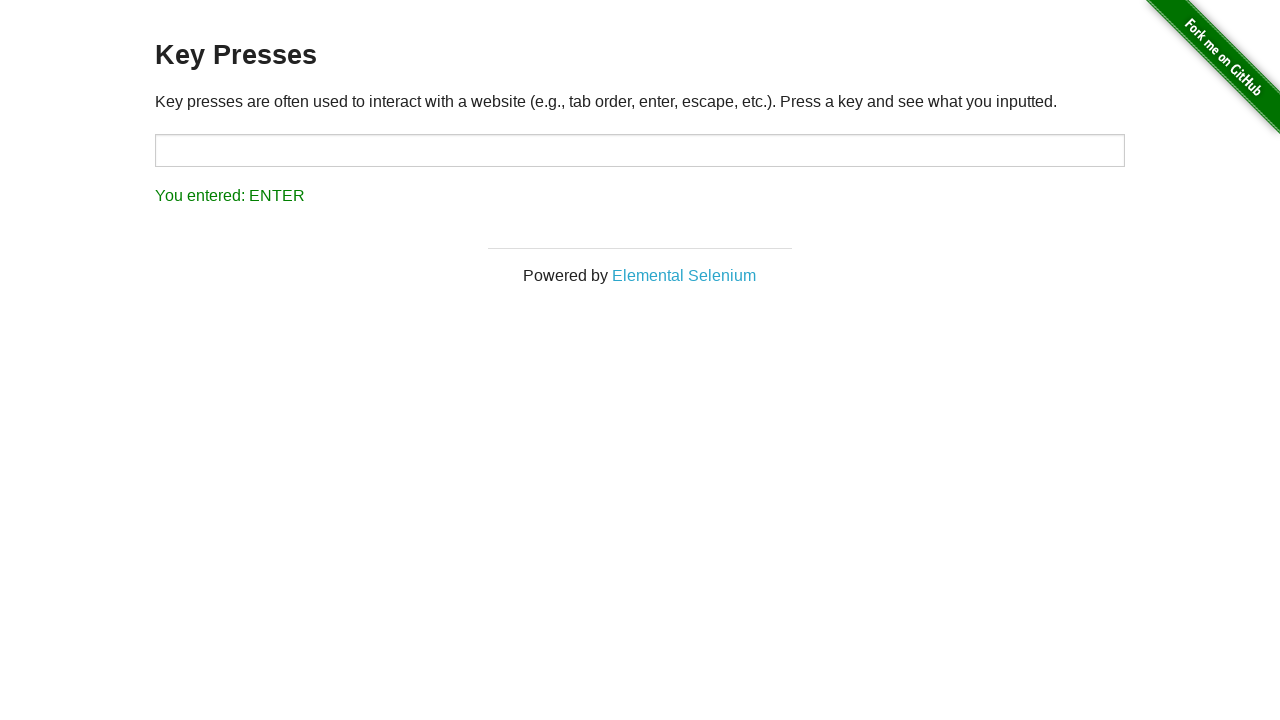